Navigates to the Text Box page and verifies that the Permanent Address textarea has the form-control class.

Starting URL: https://demoqa.com/elements

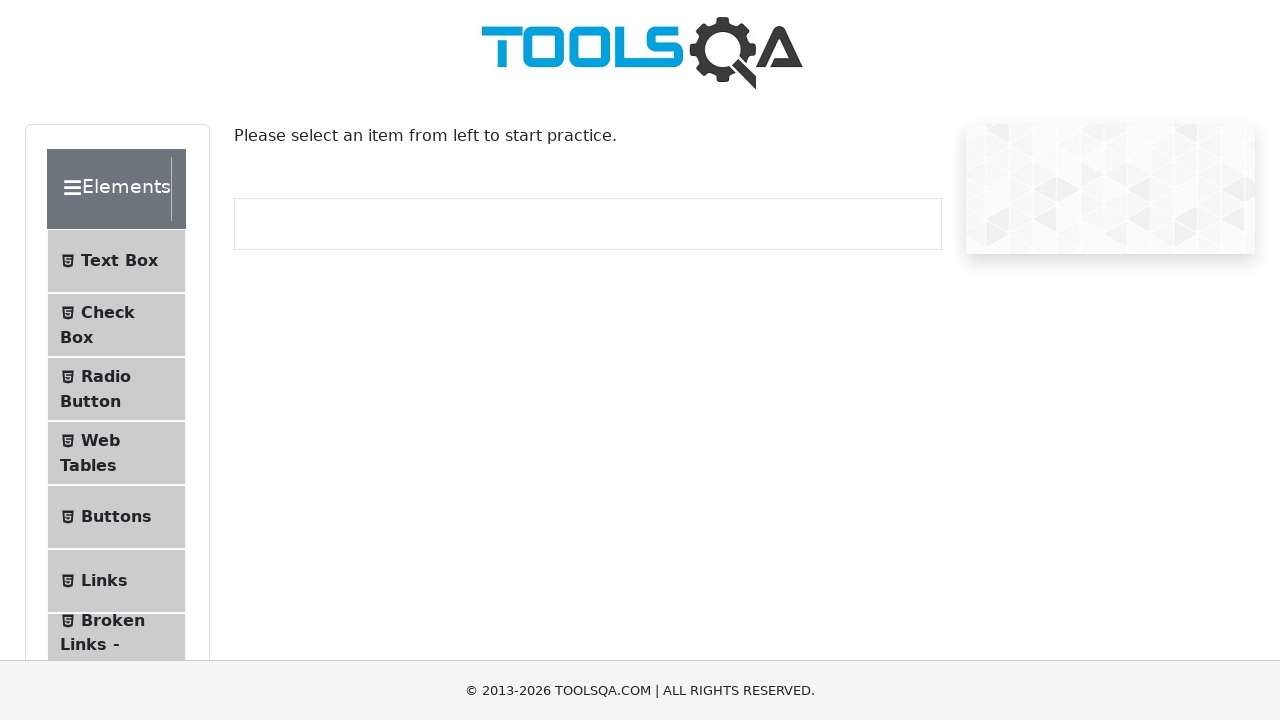

Clicked on Text Box menu item at (119, 261) on internal:text="Text Box"i
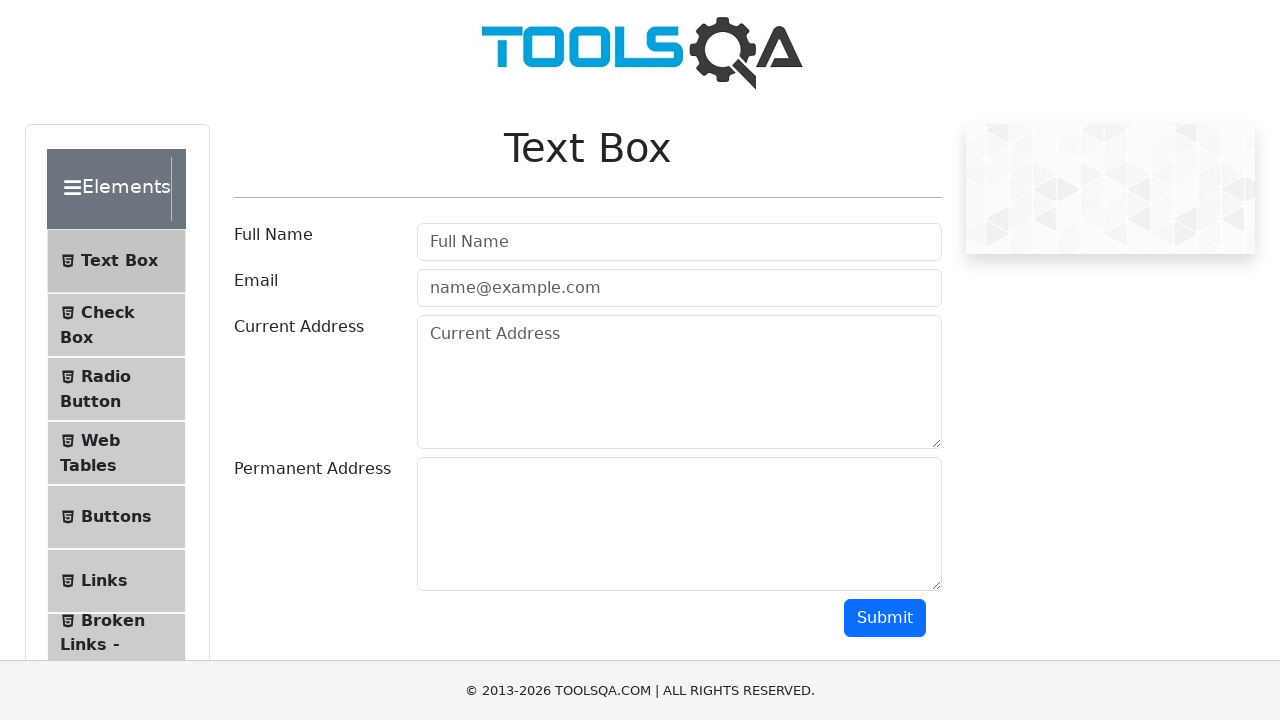

Waited for navigation to Text Box page (https://demoqa.com/text-box)
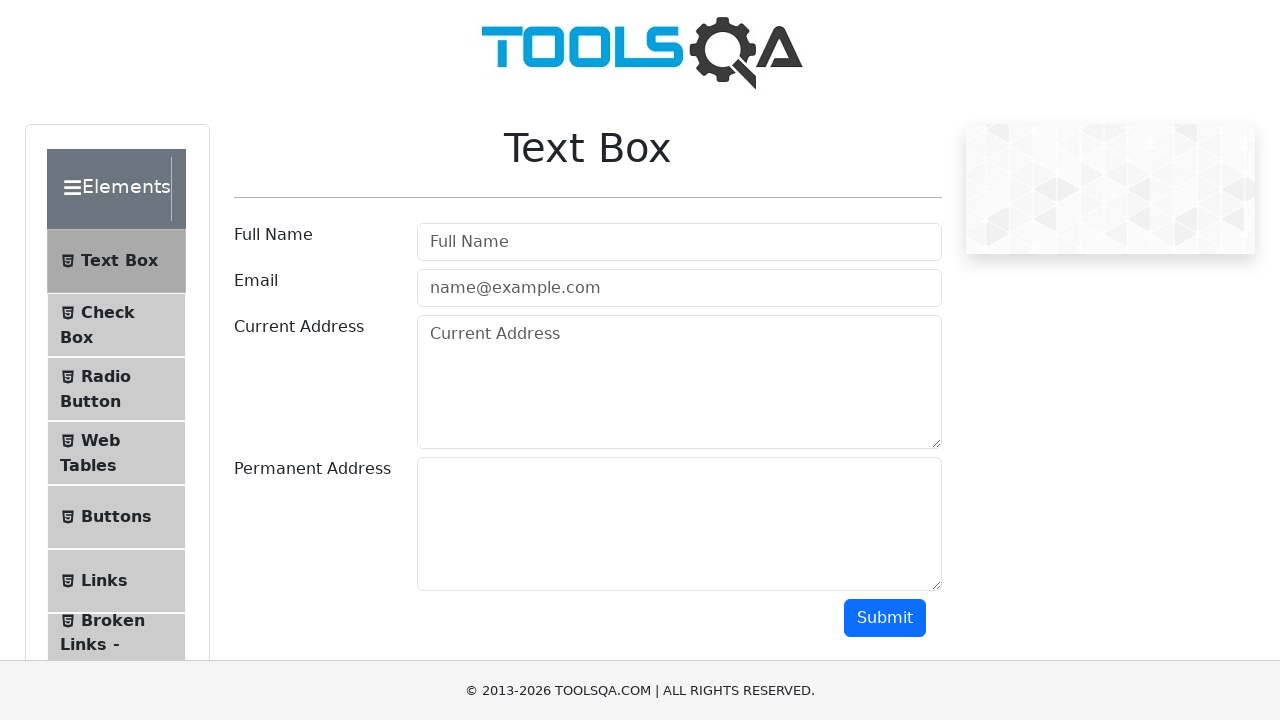

Permanent Address textarea became visible
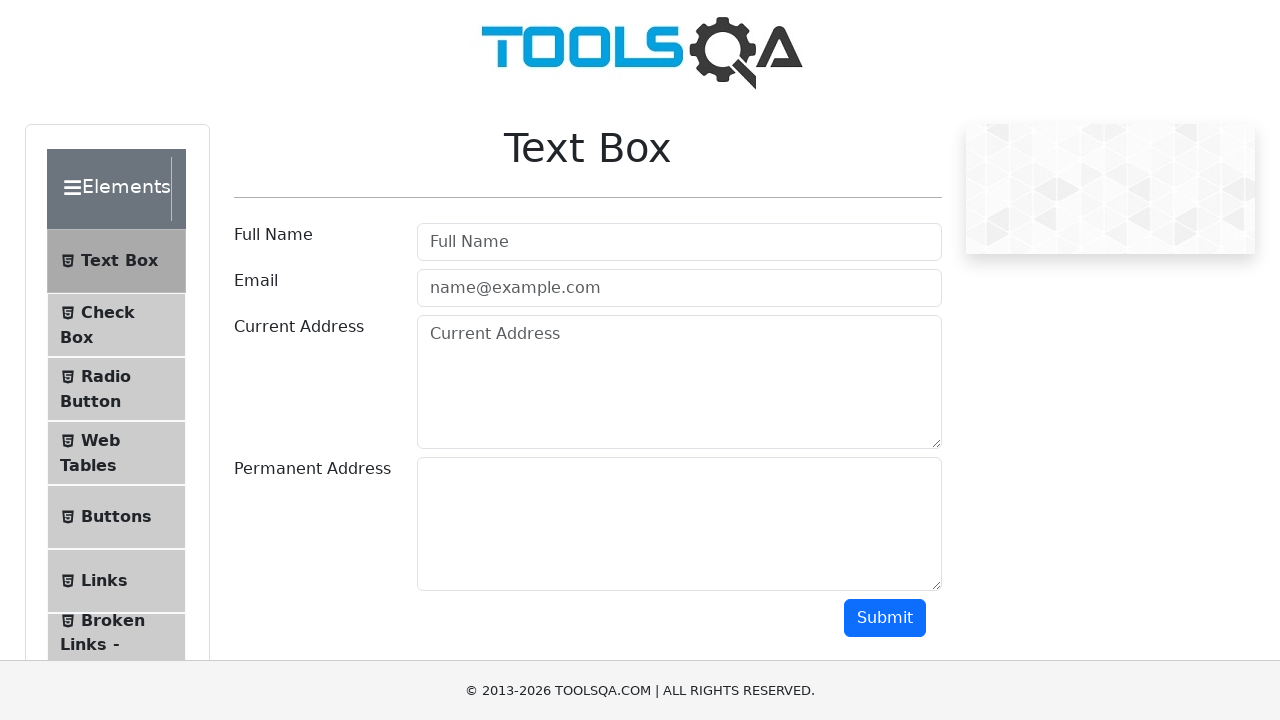

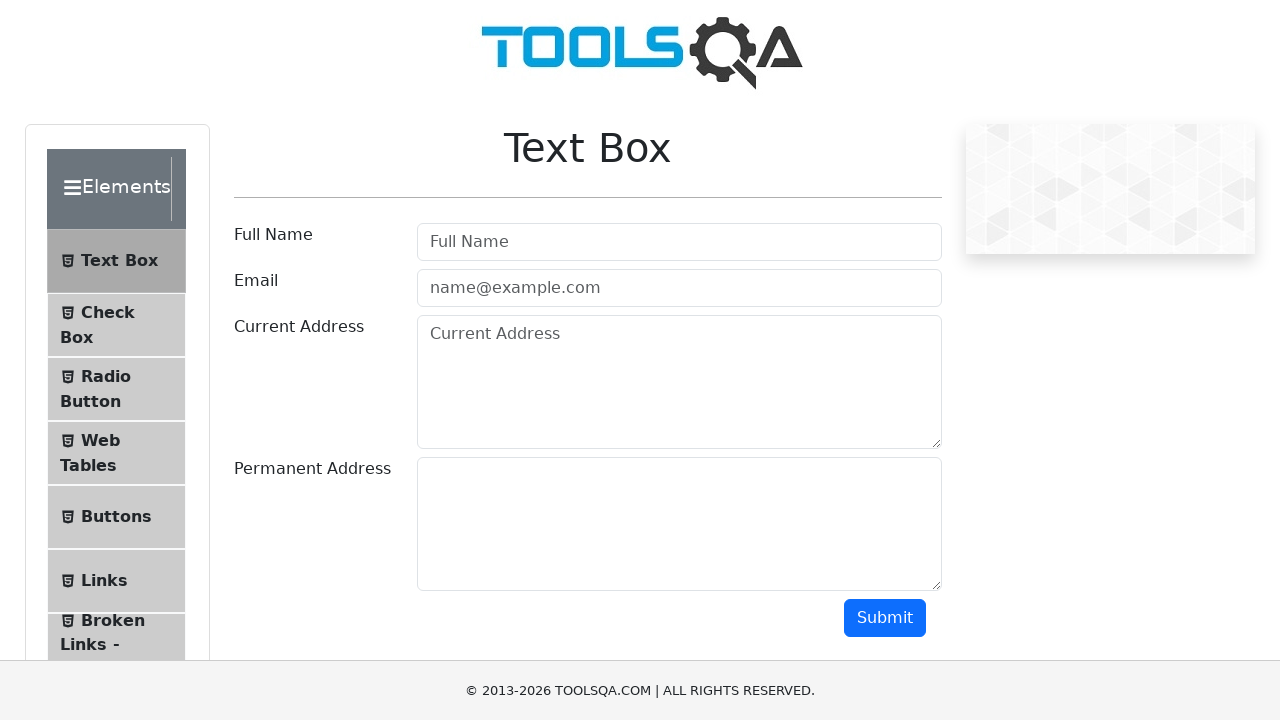